Tests handling of a simple JavaScript alert by clicking a button to trigger it and accepting the alert

Starting URL: http://demo.automationtesting.in/Alerts.html

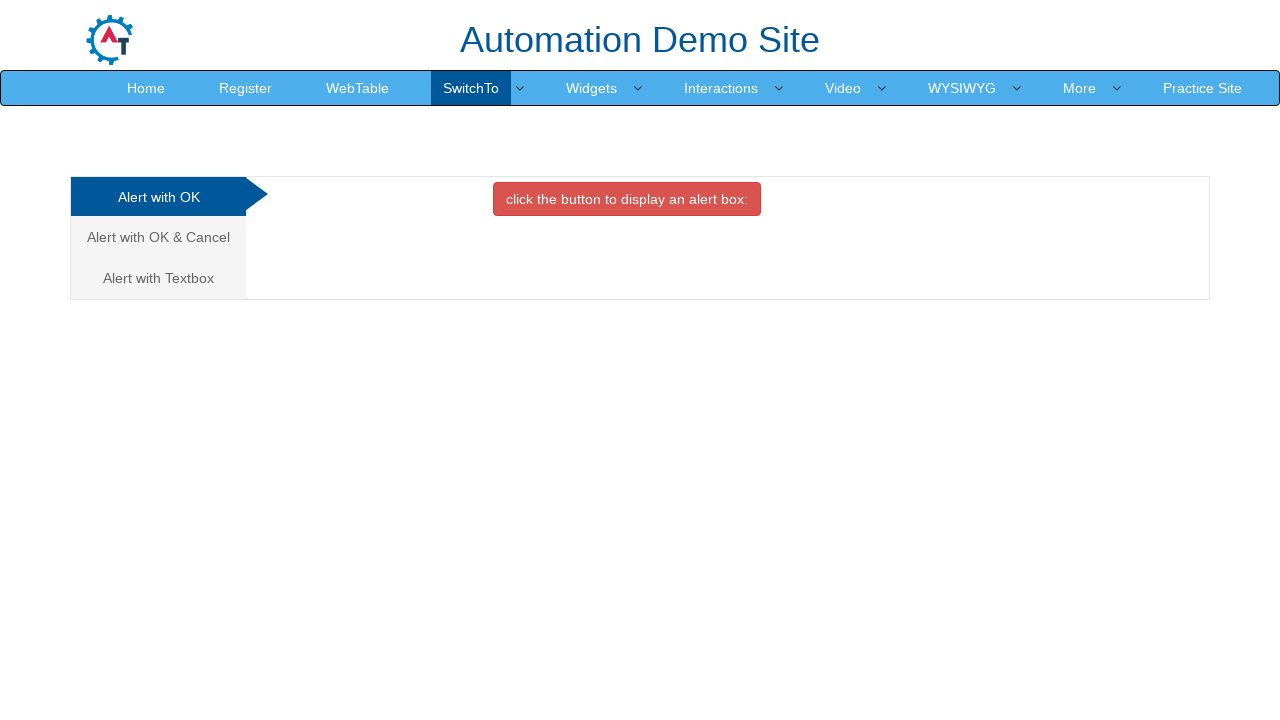

Clicked button to trigger simple alert at (627, 199) on button[onclick='alertbox()']
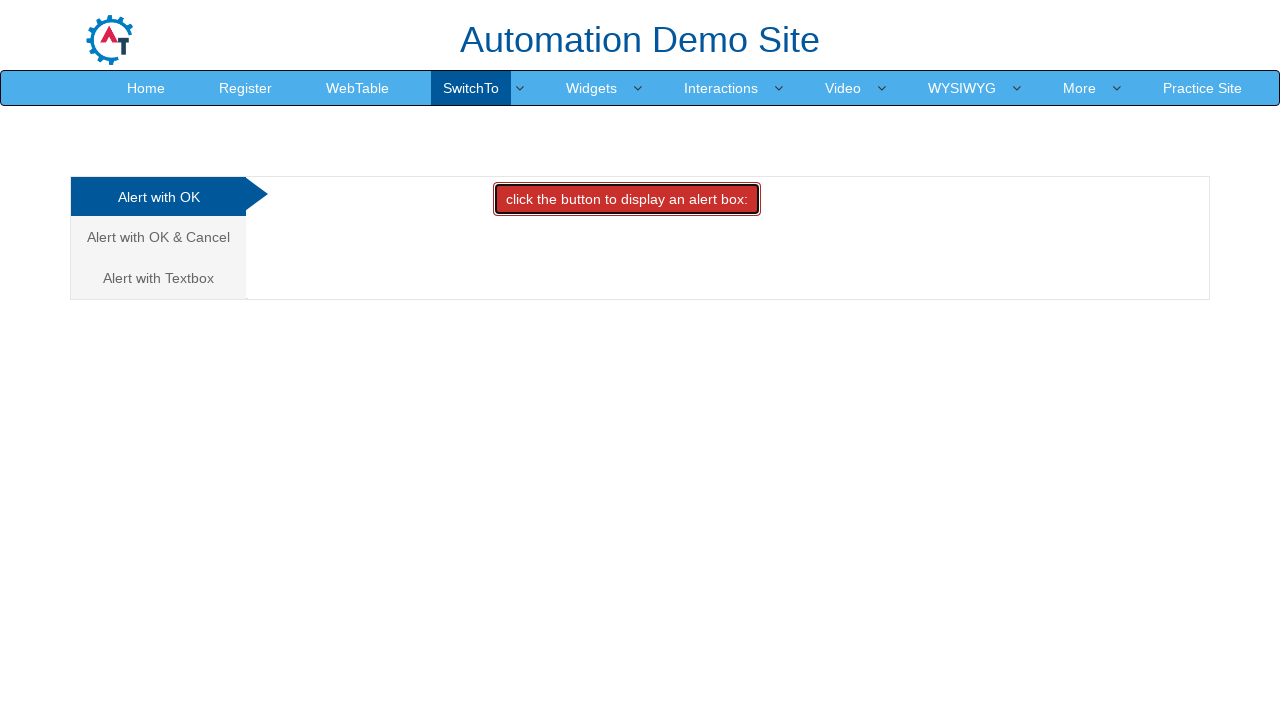

Set up dialog handler to accept alerts
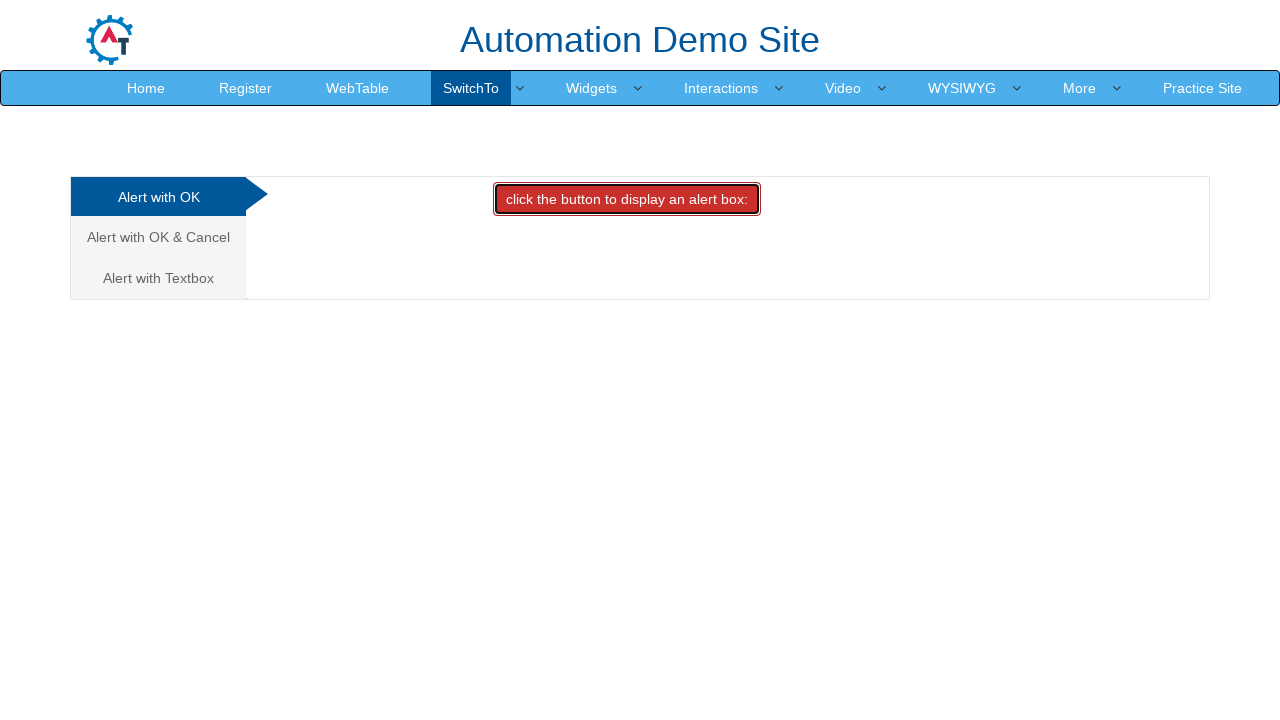

Clicked button to trigger alert and accepted it at (627, 199) on button[onclick='alertbox()']
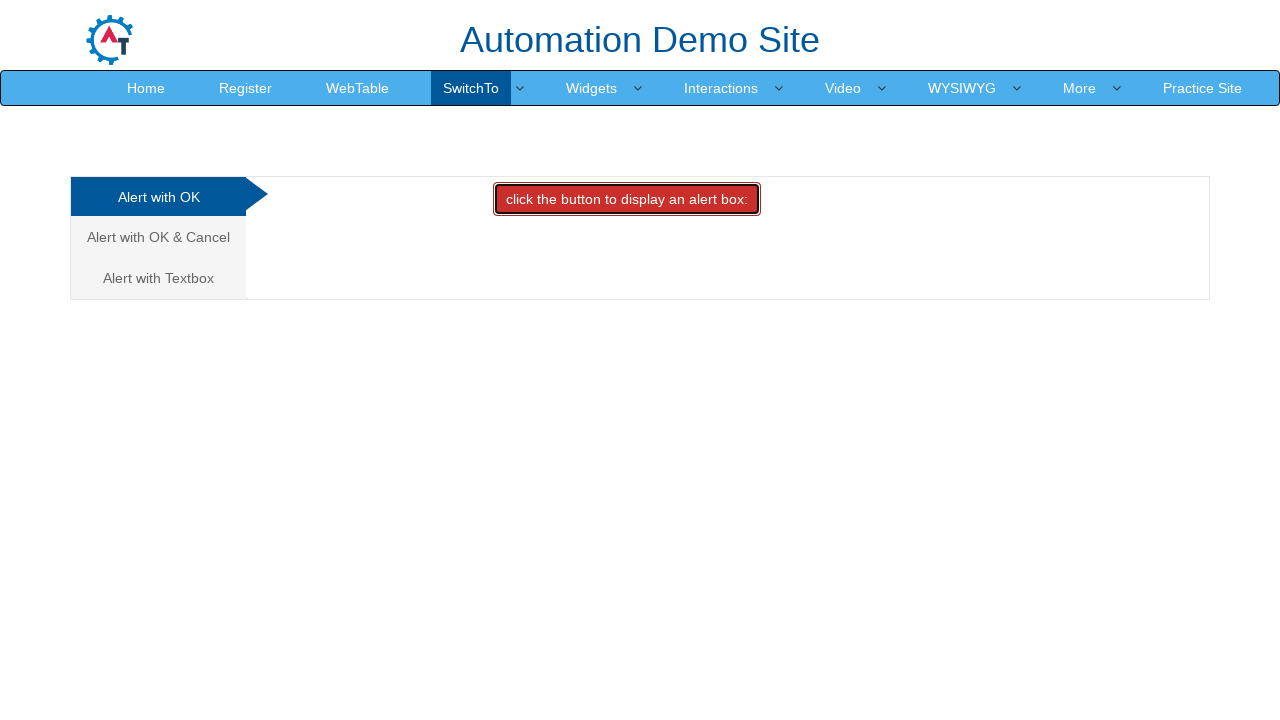

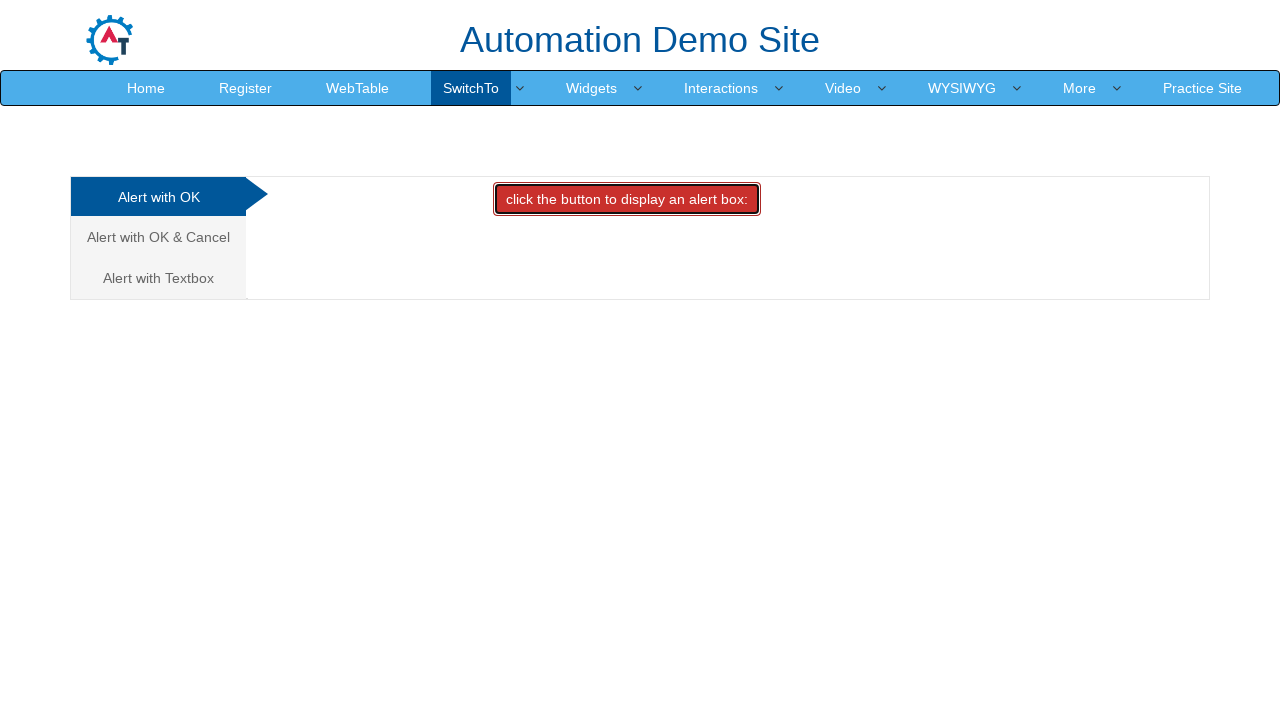